Tests a future value financial calculator by filling in present value, interest rate, and periods fields, then submitting the form to calculate the result

Starting URL: https://administracao-financeira.vercel.app/valor-futuro

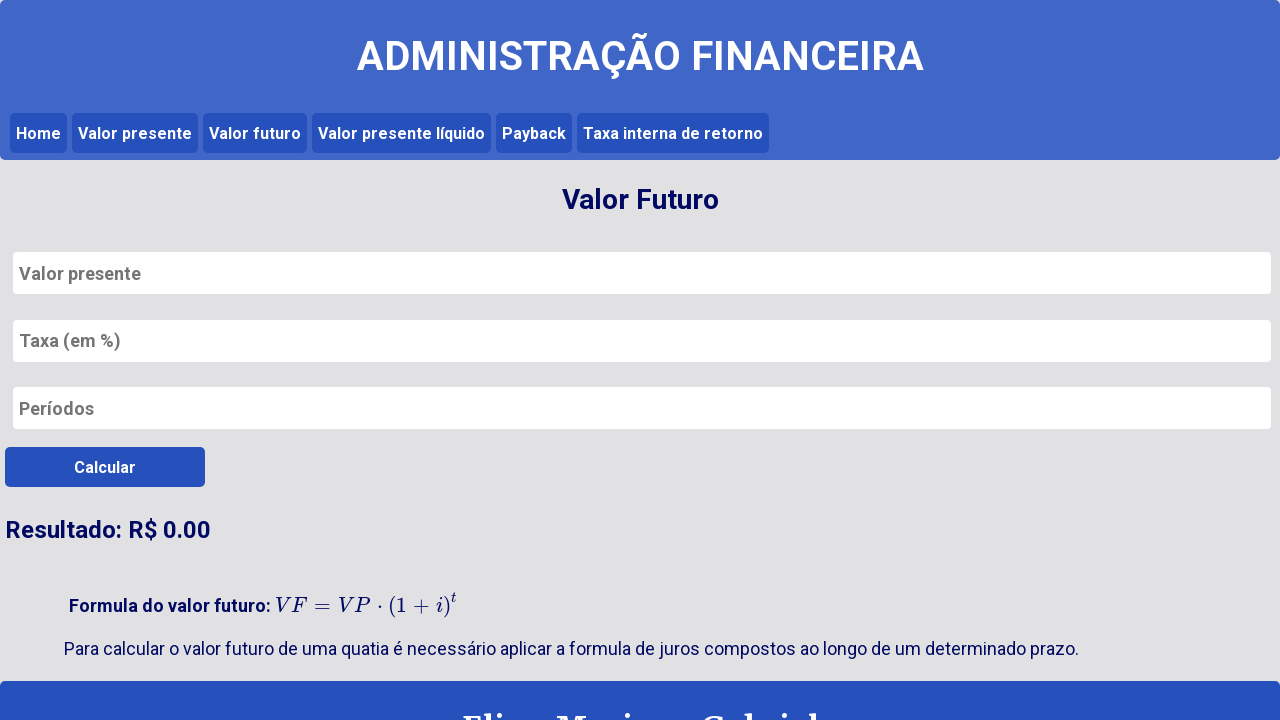

Filled present value field with 1000 on #valor_presente
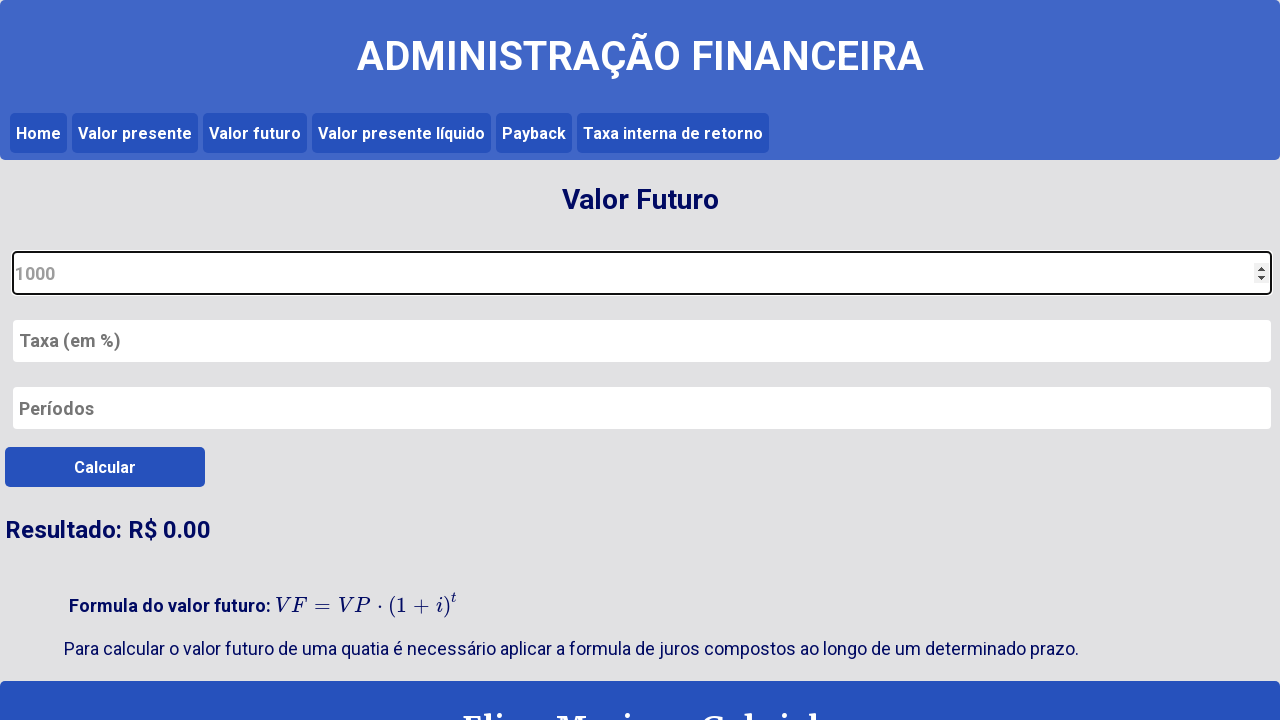

Filled interest rate field with 5 on #taxa
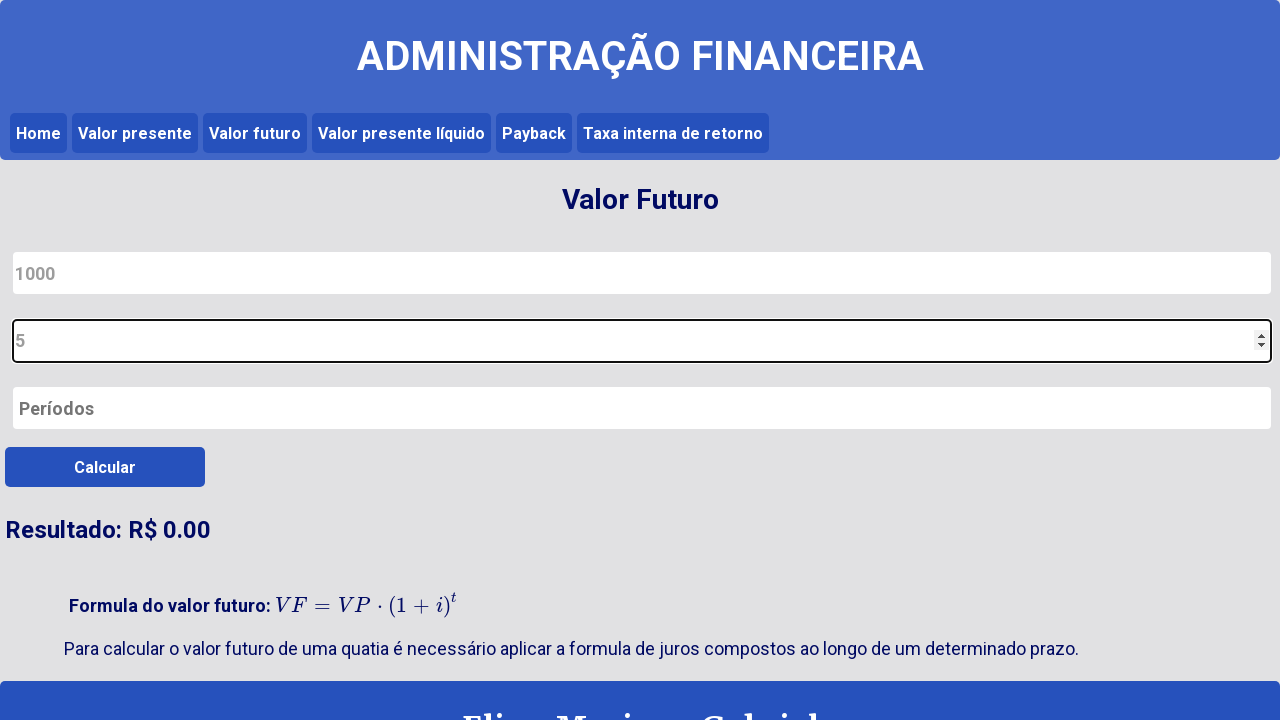

Filled periods field with 12 on #periodos
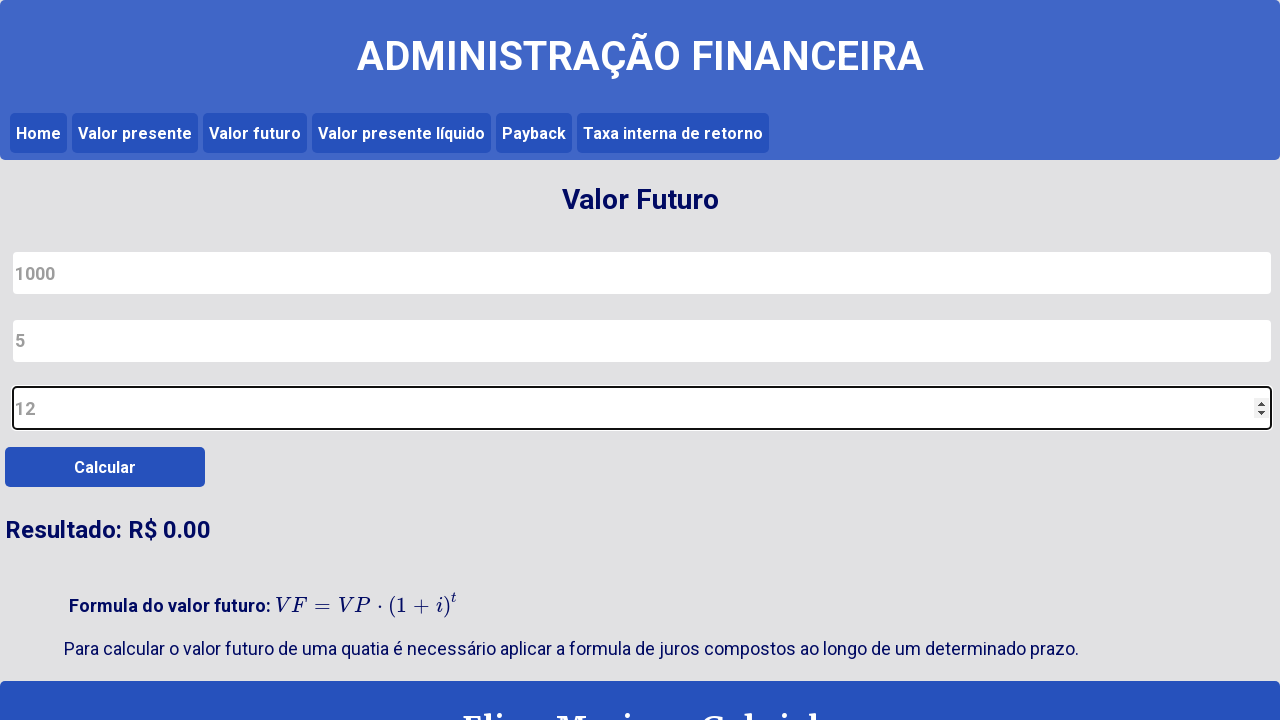

Clicked submit button to calculate future value at (105, 467) on #submit
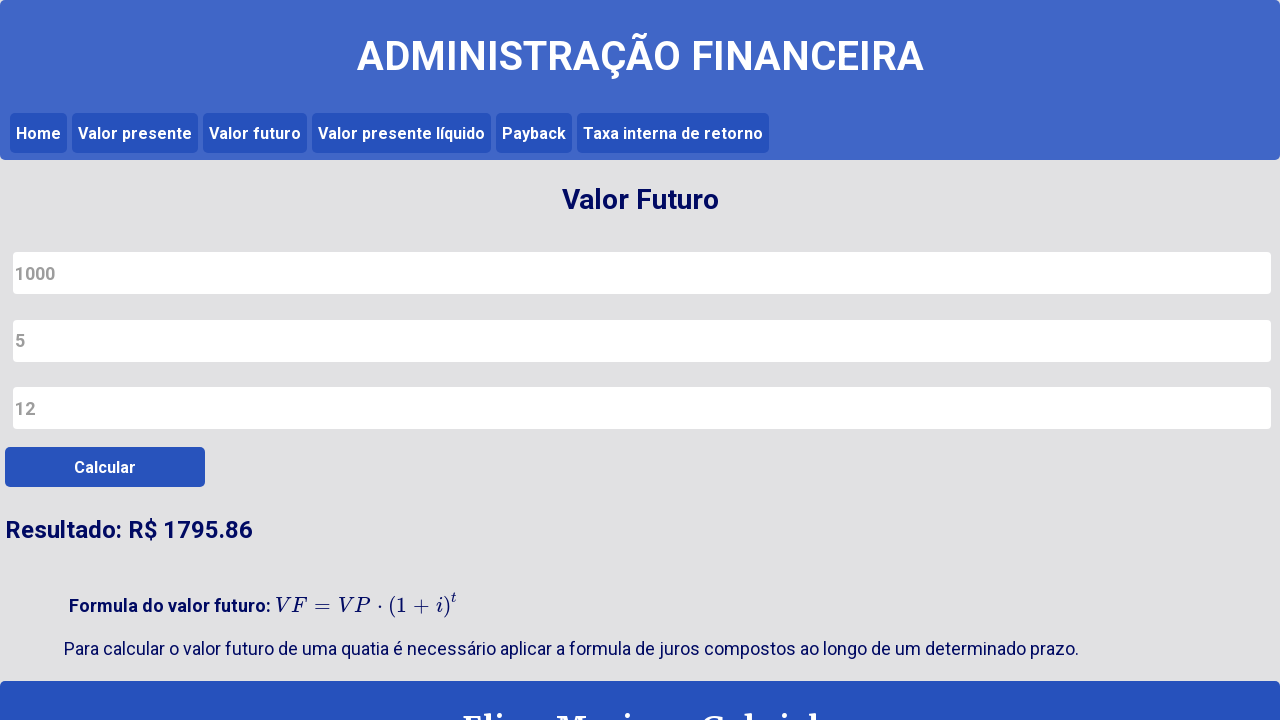

Future value result displayed on page
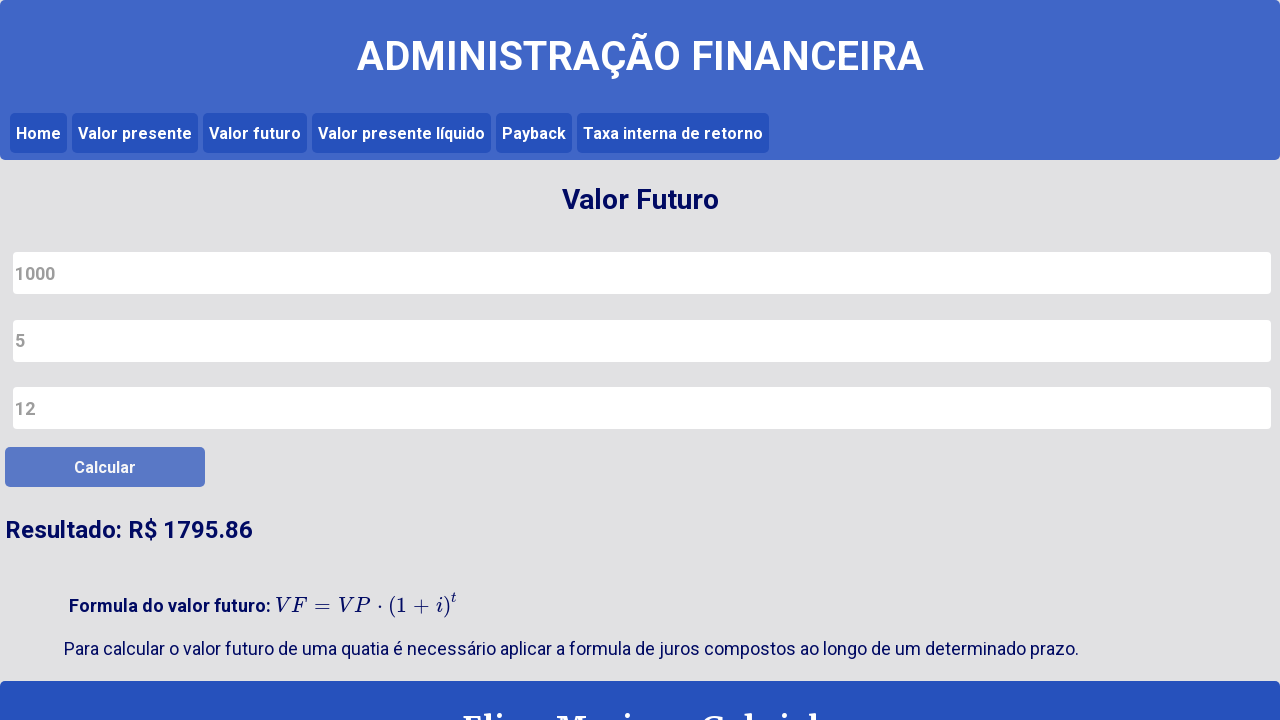

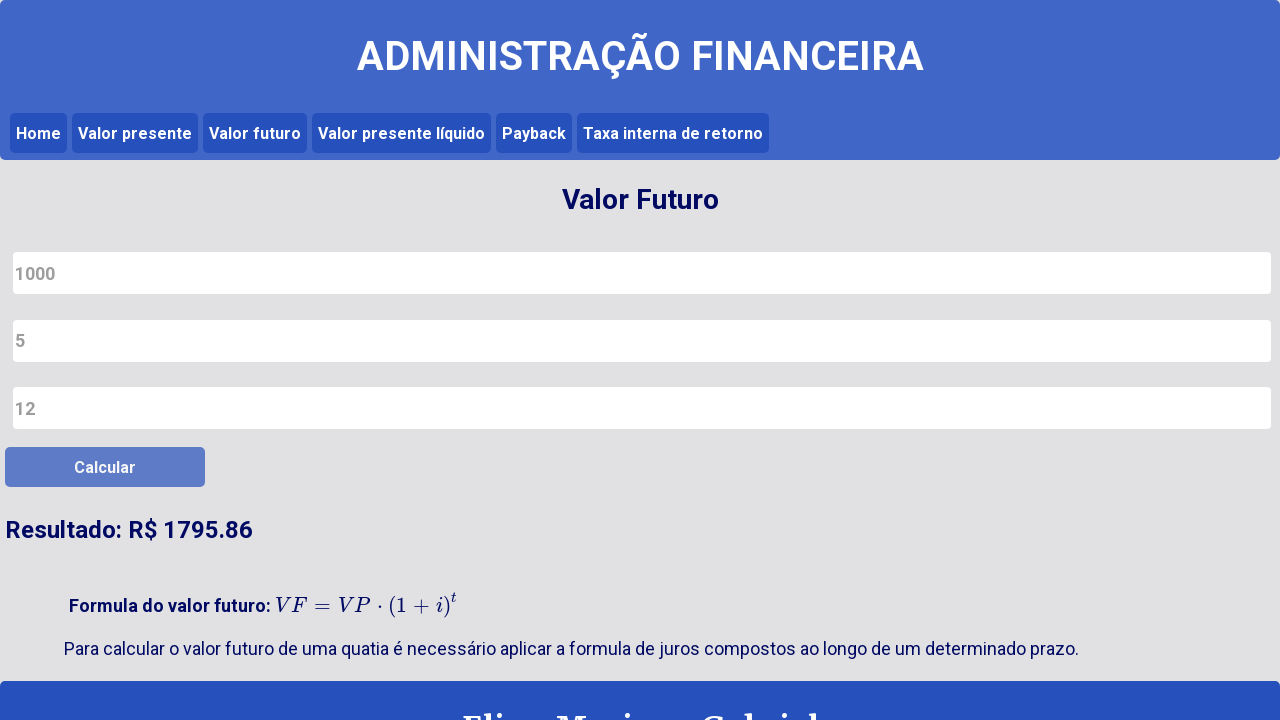